Tests button click functionality by navigating to a buttons test page and clicking a button identified by its ID using XPath selector

Starting URL: https://www.automationtesting.co.uk/buttons.html

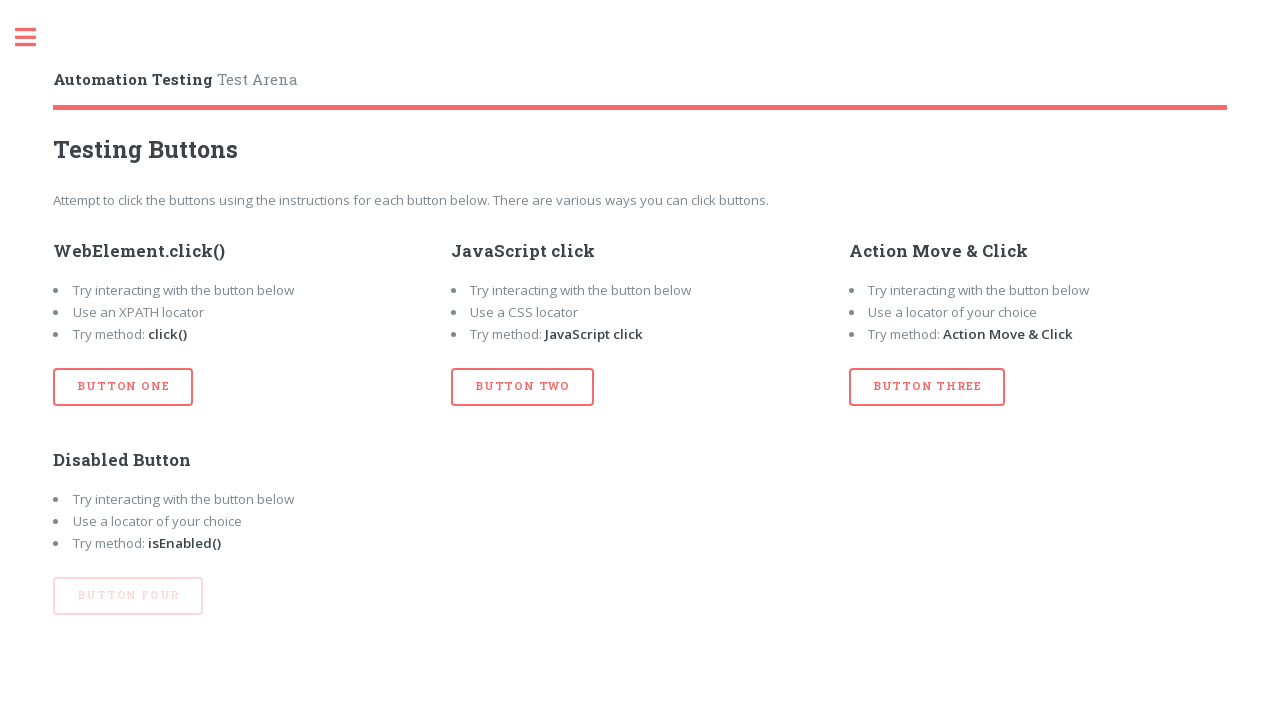

Navigated to buttons test page
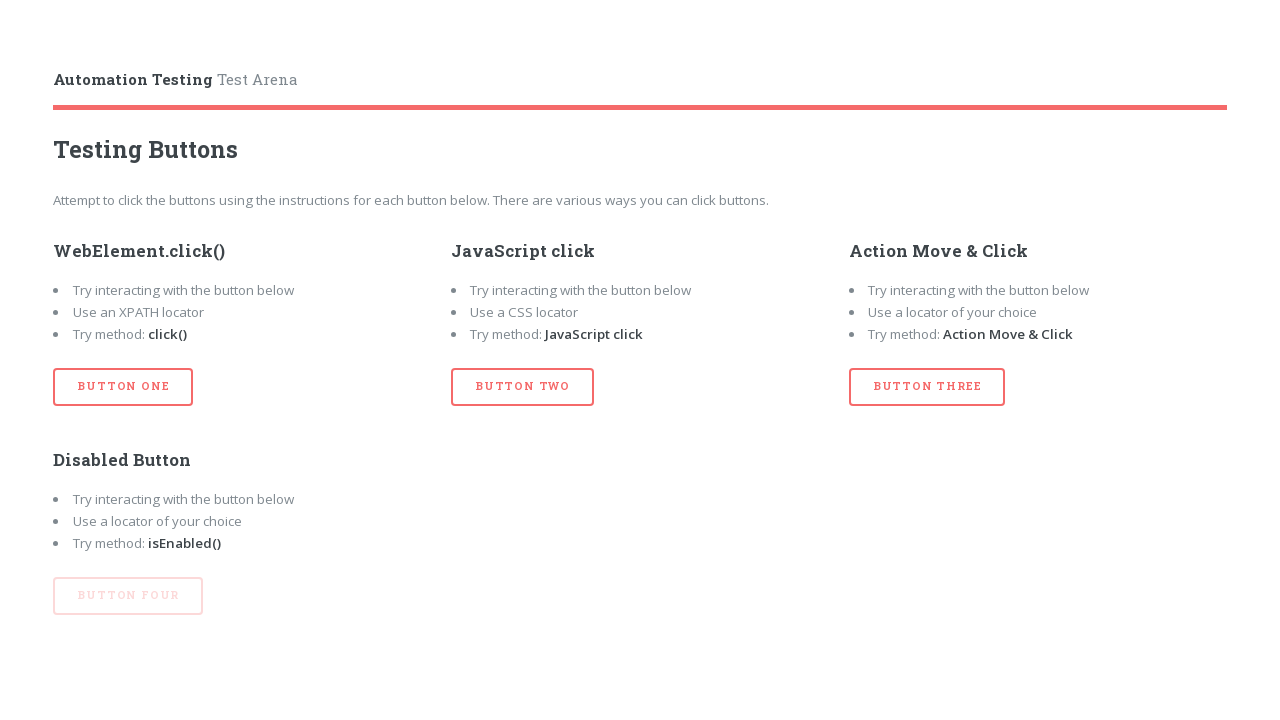

Clicked button identified by ID 'btn_one' using XPath selector at (123, 387) on xpath=//button[@id='btn_one']
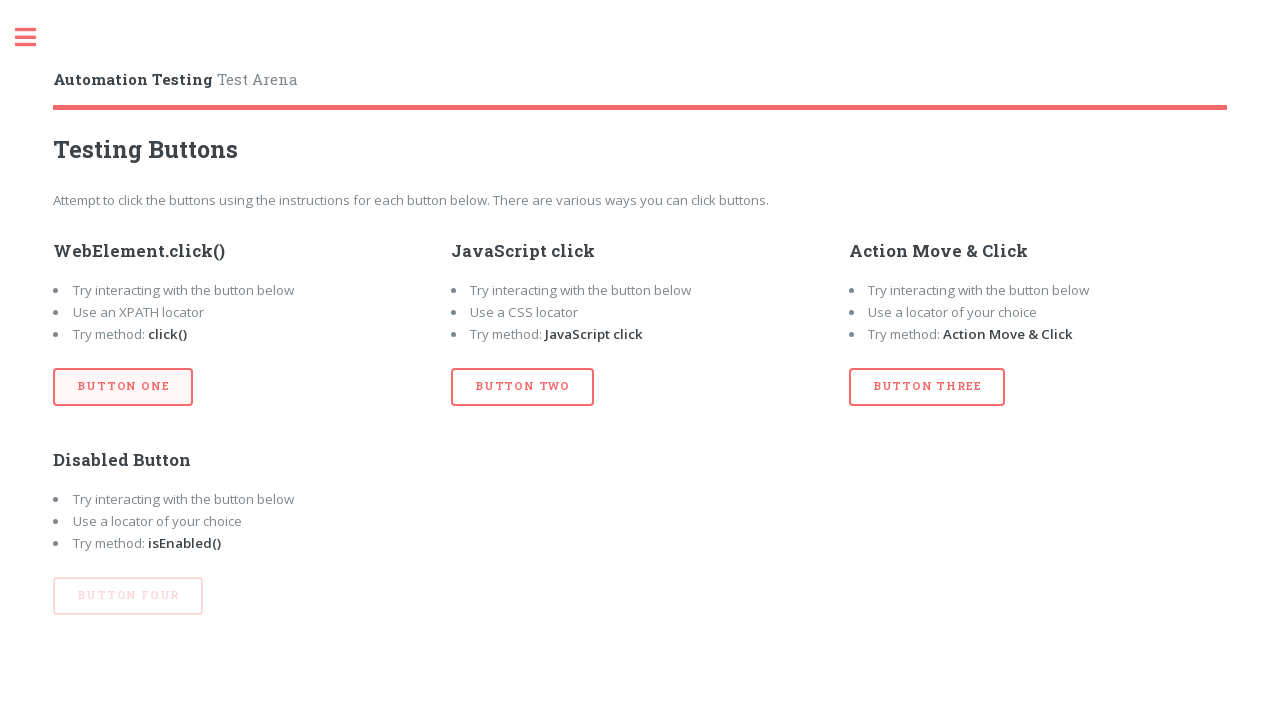

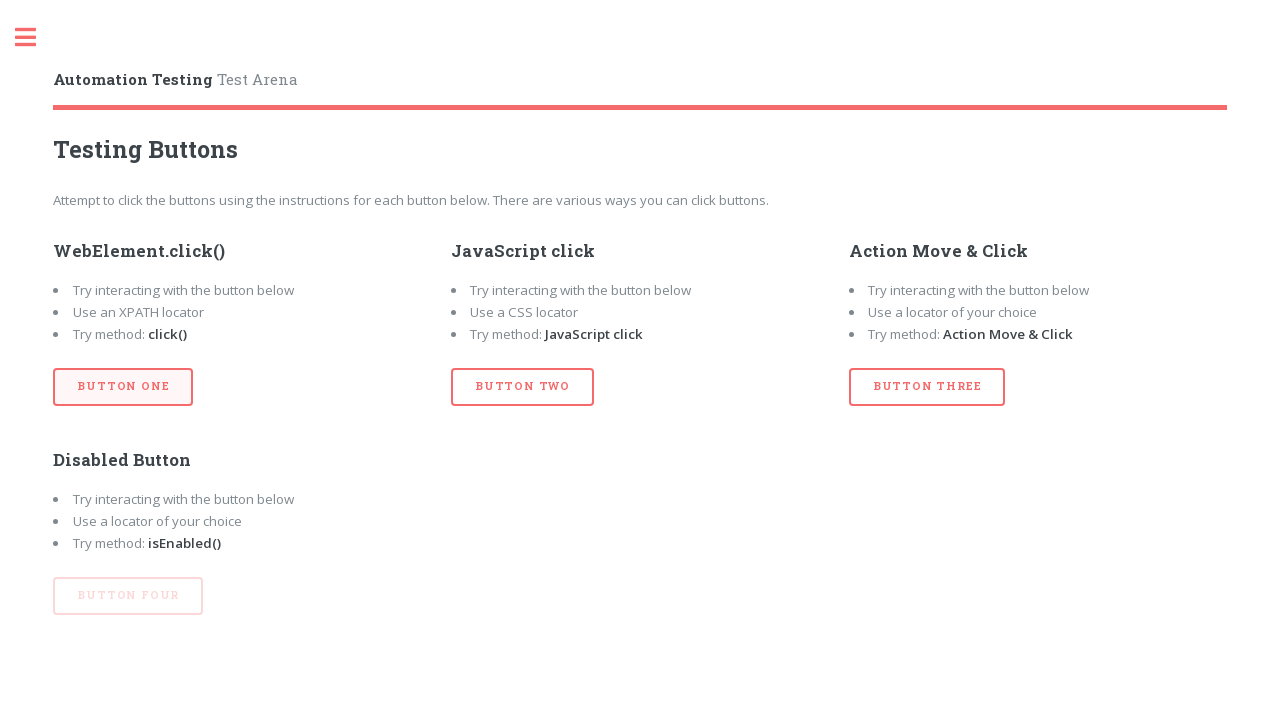